Tests addition functionality on a web calculator by performing three addition operations (1+3=4, 5+6=11, 3+7=10) and verifying the results.

Starting URL: https://duffmanns.github.io/calc-test/calculator/app/index.html

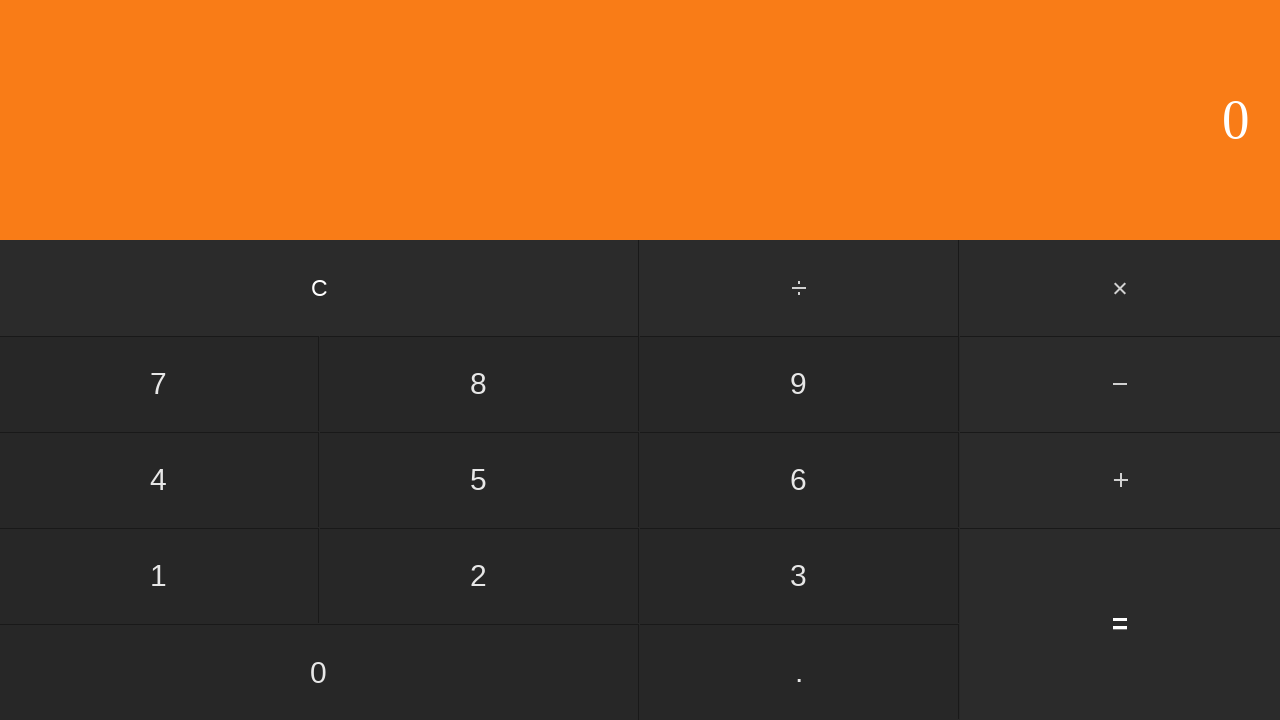

Calculator loaded - #one button is visible
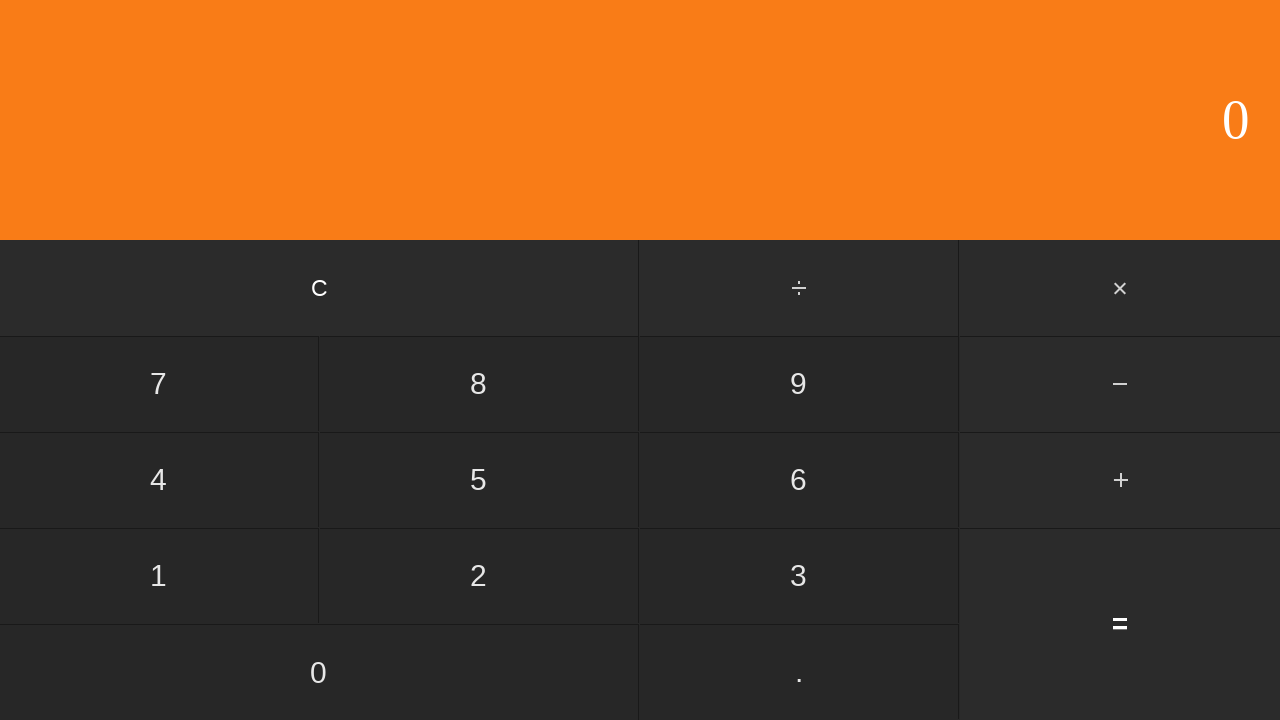

Clicked button 1 at (159, 576) on #one
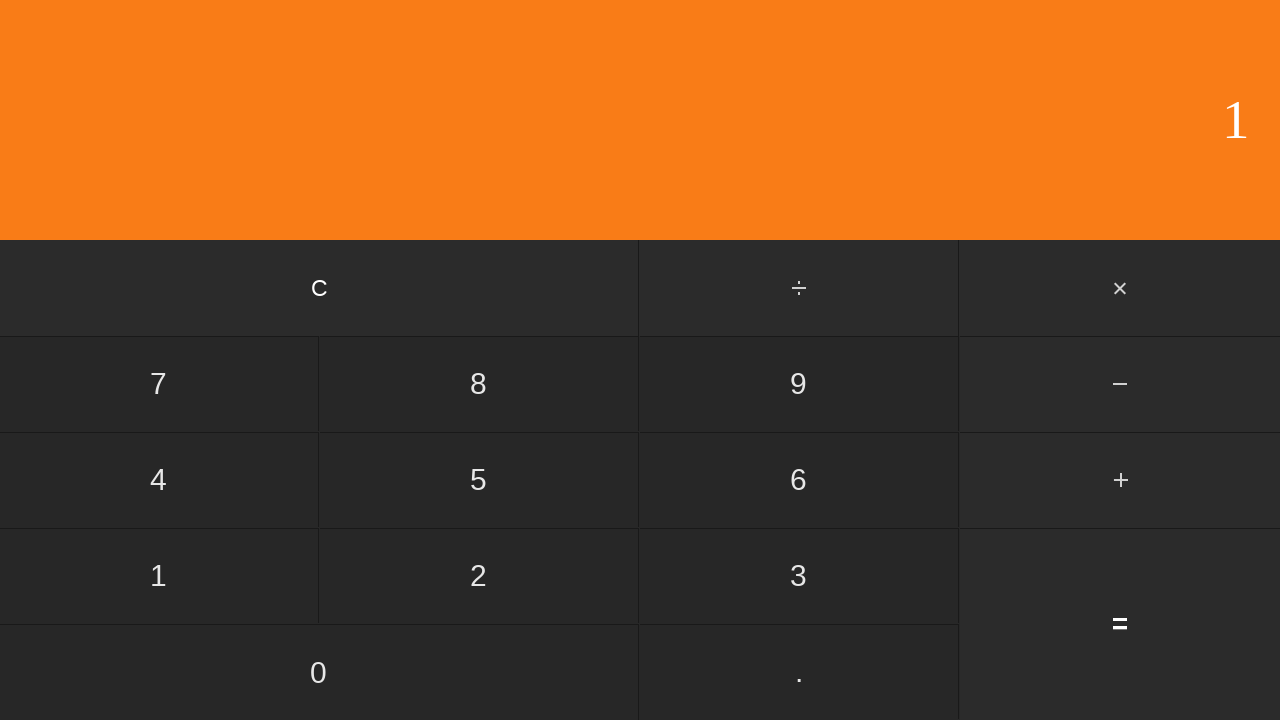

Clicked addition operator at (1120, 480) on input[value='+']
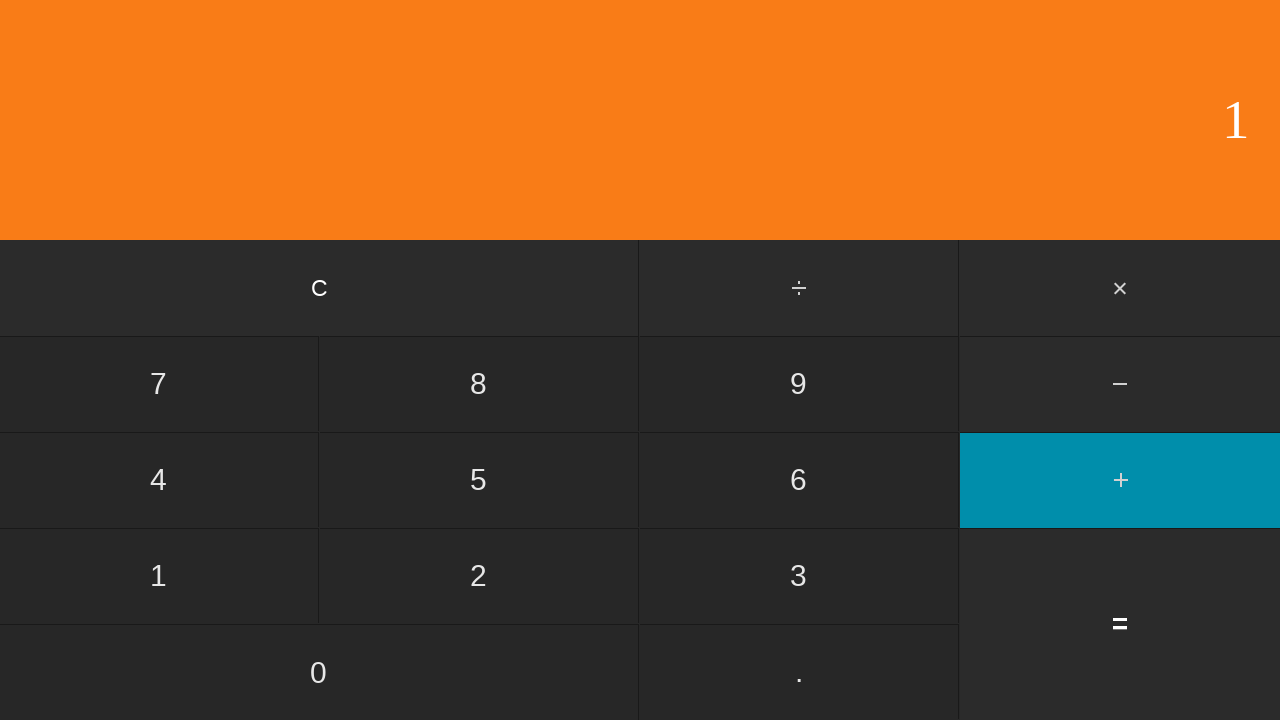

Clicked button 3 at (799, 576) on #three
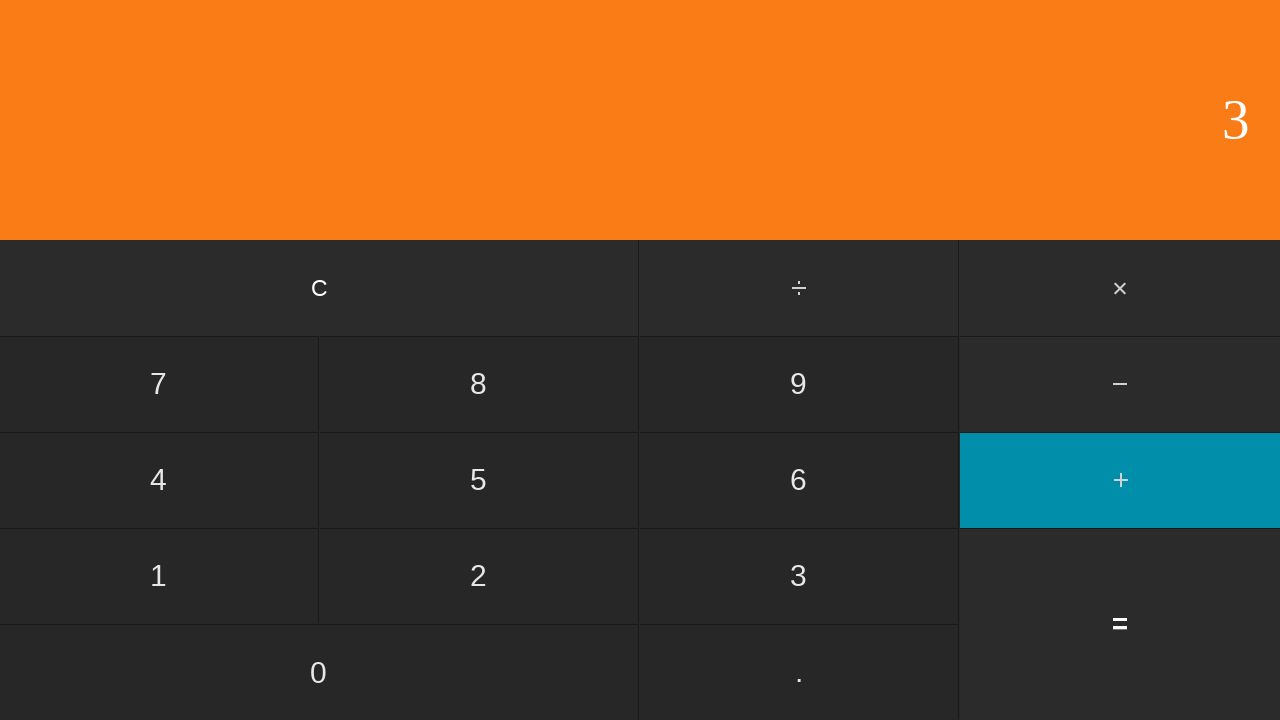

Clicked equals button - first addition (1+3=4) complete at (1120, 624) on #equals
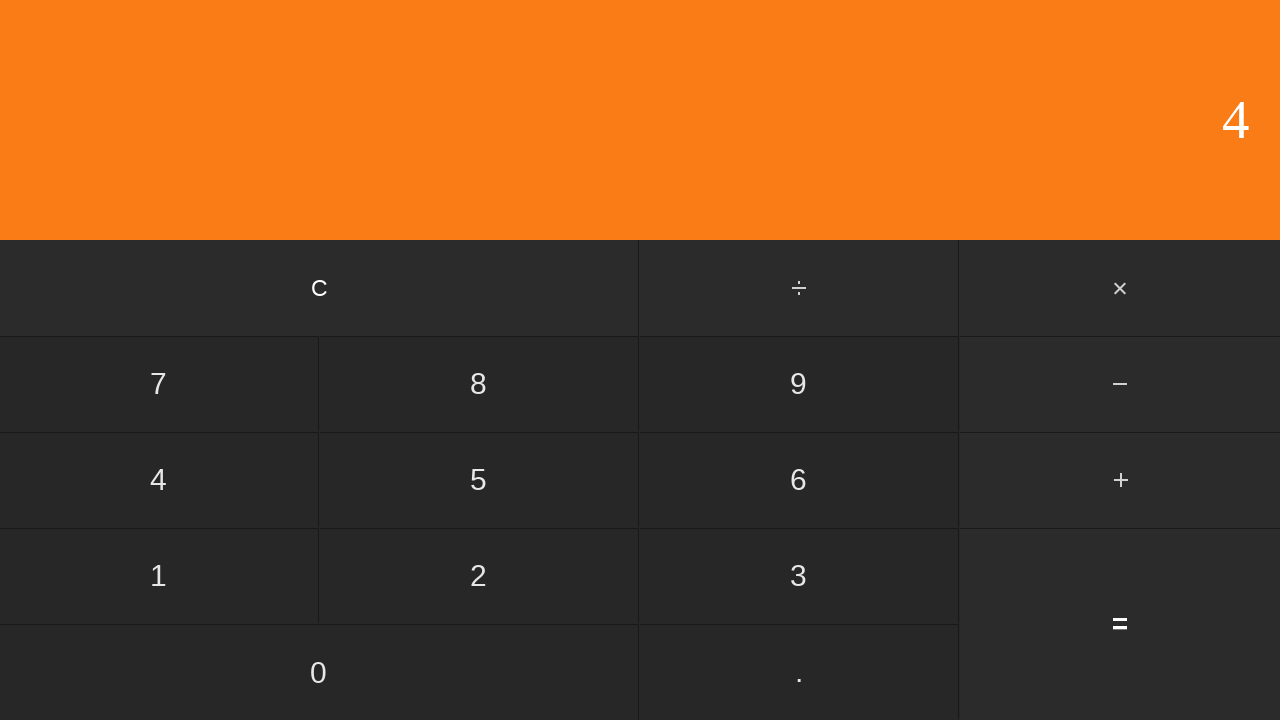

Clicked clear button at (320, 288) on #clear
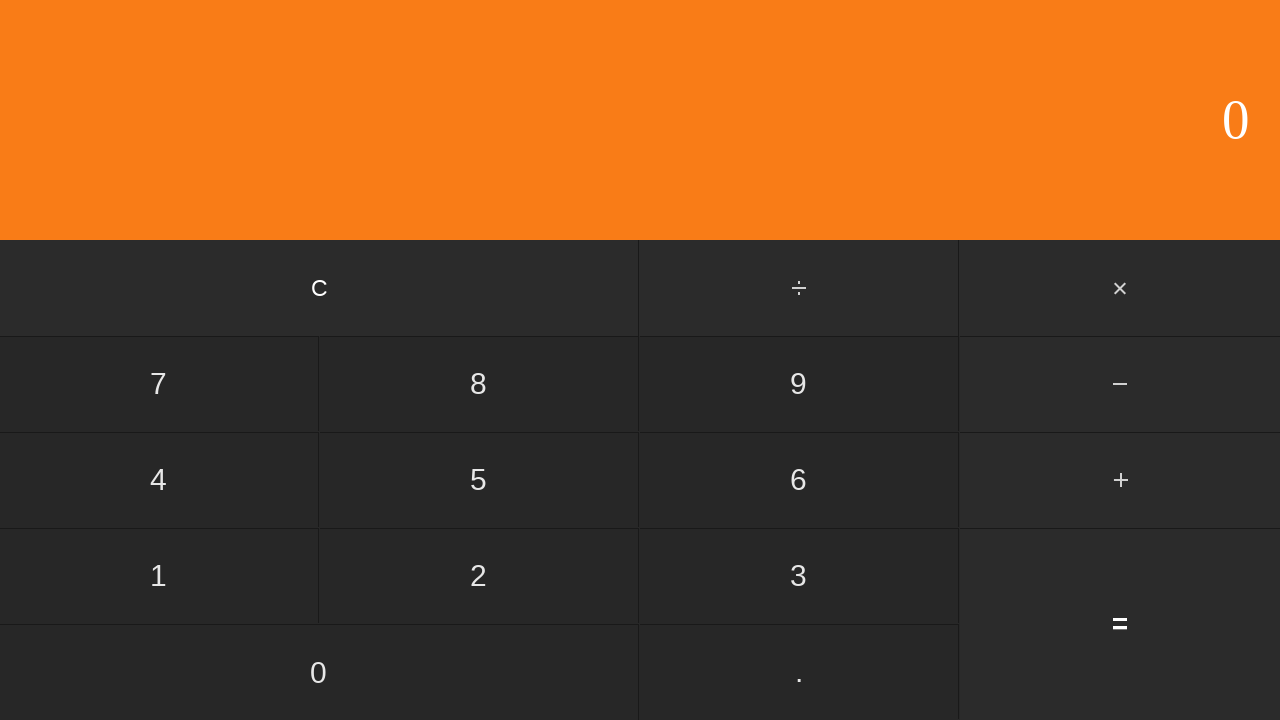

Clicked button 5 at (479, 480) on #five
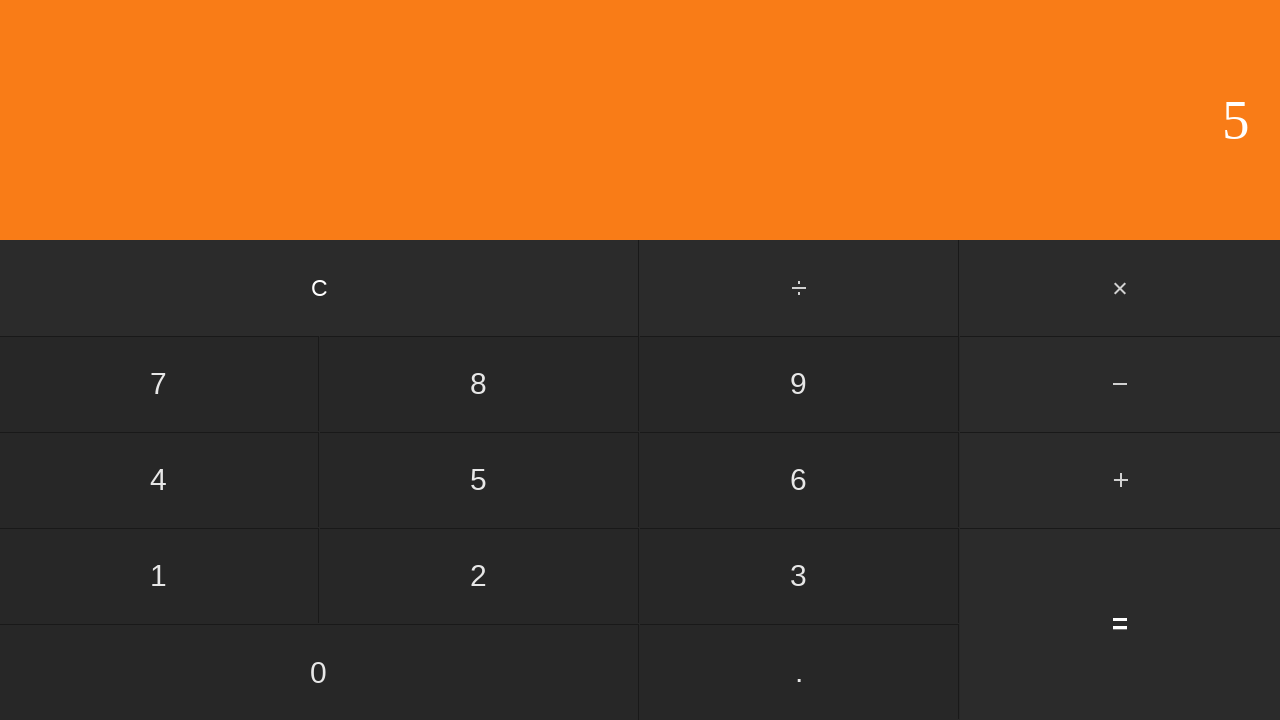

Clicked addition operator at (1120, 480) on input[value='+']
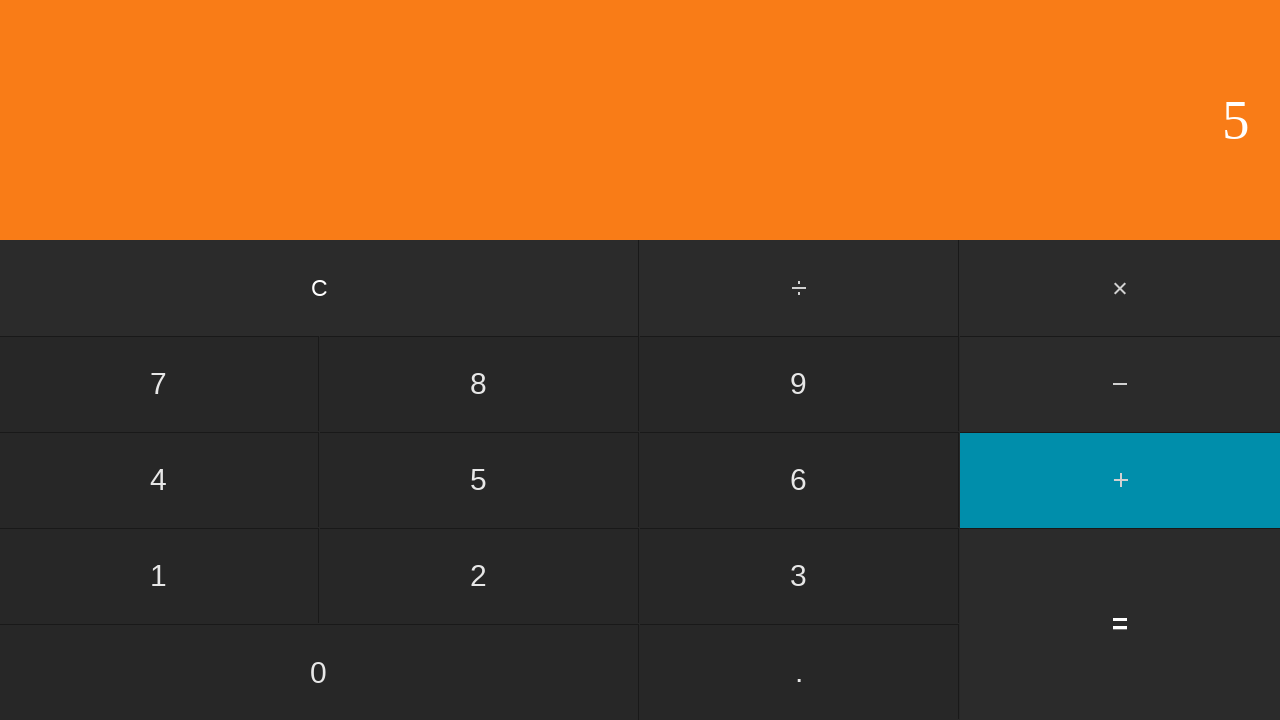

Clicked button 6 at (799, 480) on #six
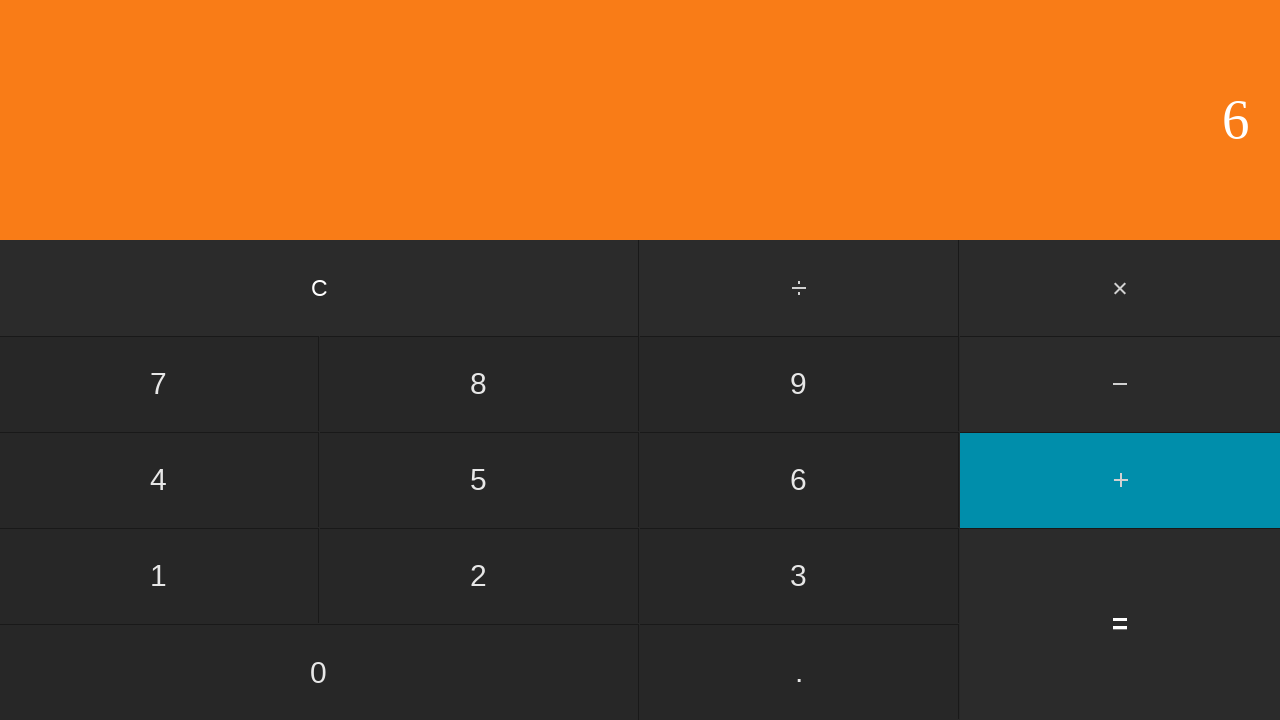

Clicked equals button - second addition (5+6=11) complete at (1120, 624) on #equals
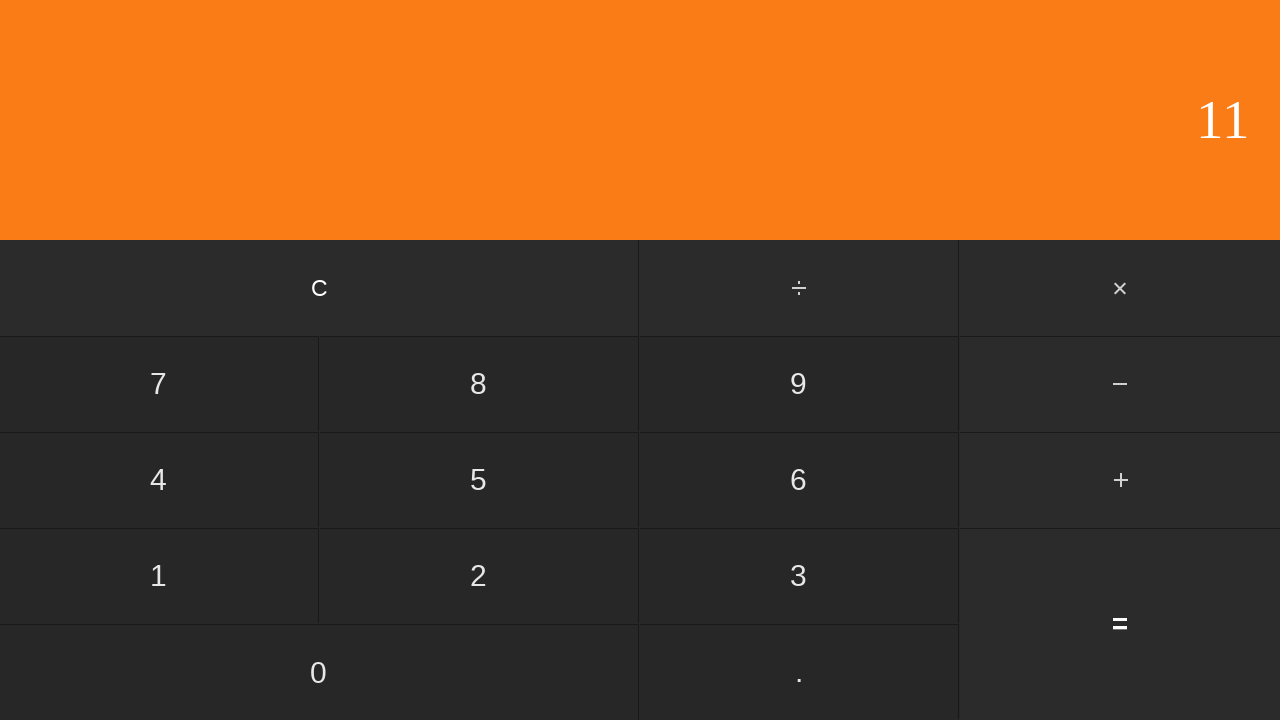

Clicked clear button at (320, 288) on #clear
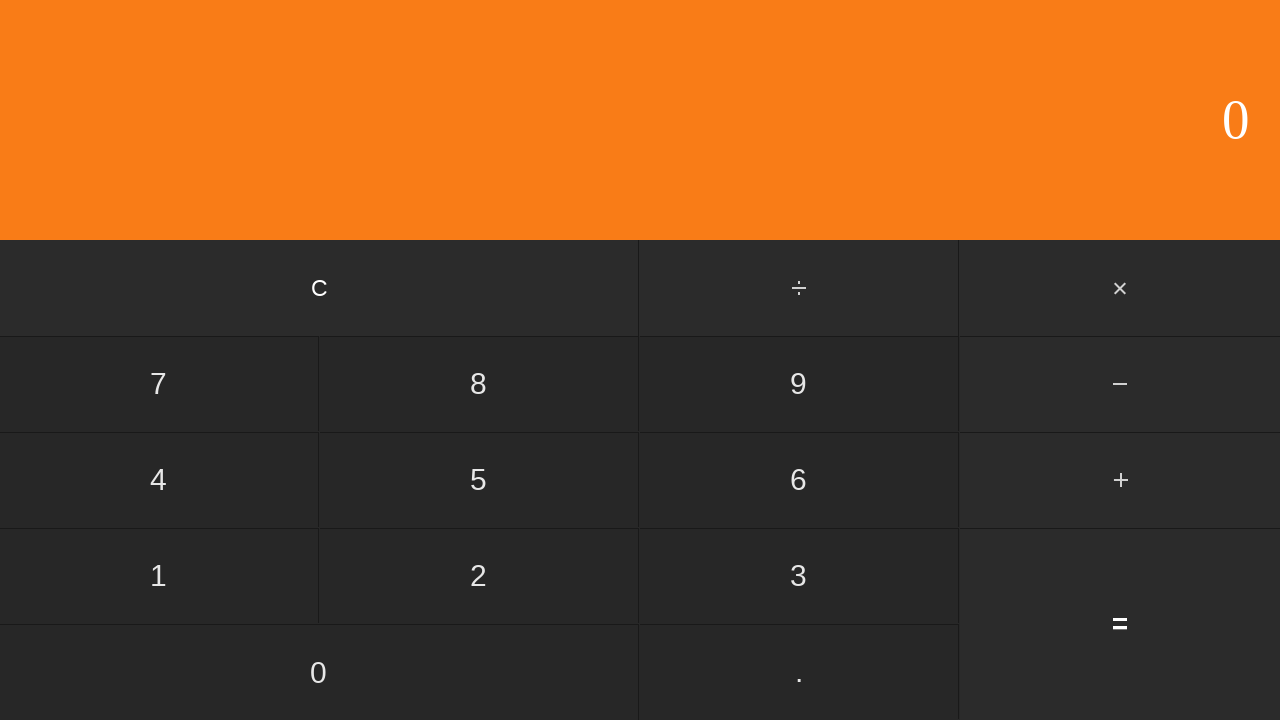

Clicked button 3 at (799, 576) on #three
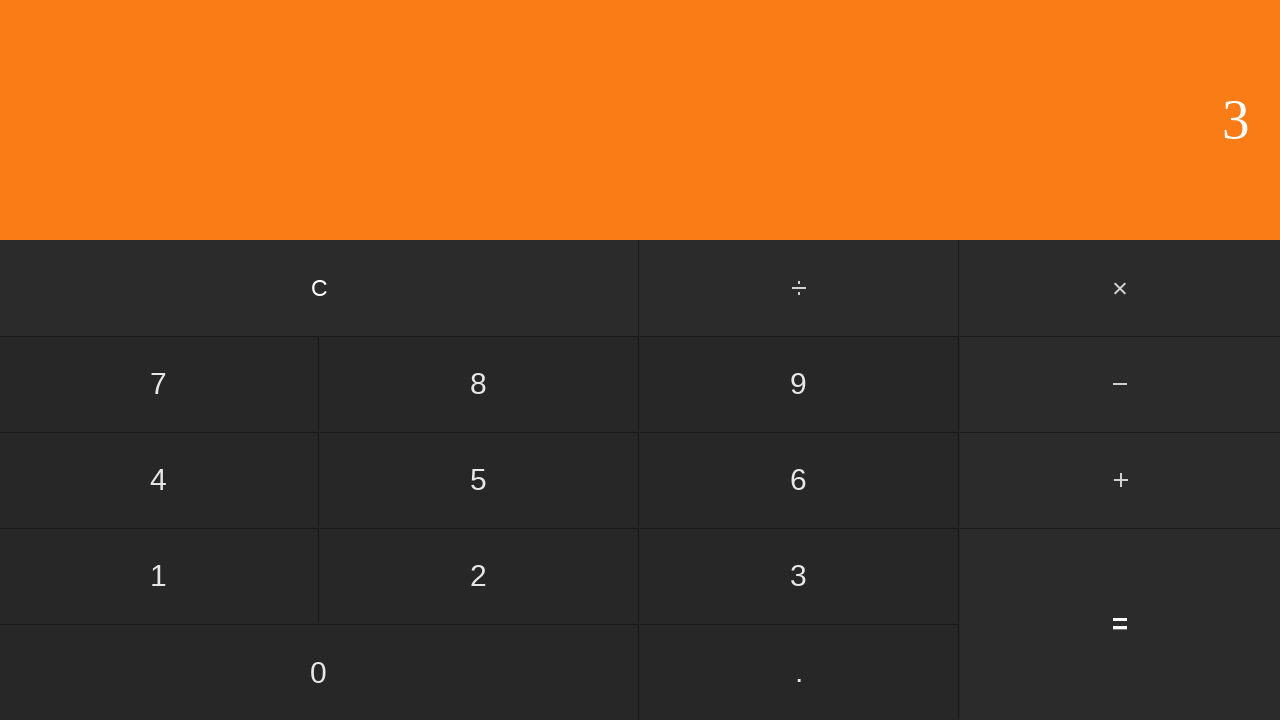

Clicked addition operator at (1120, 480) on input[value='+']
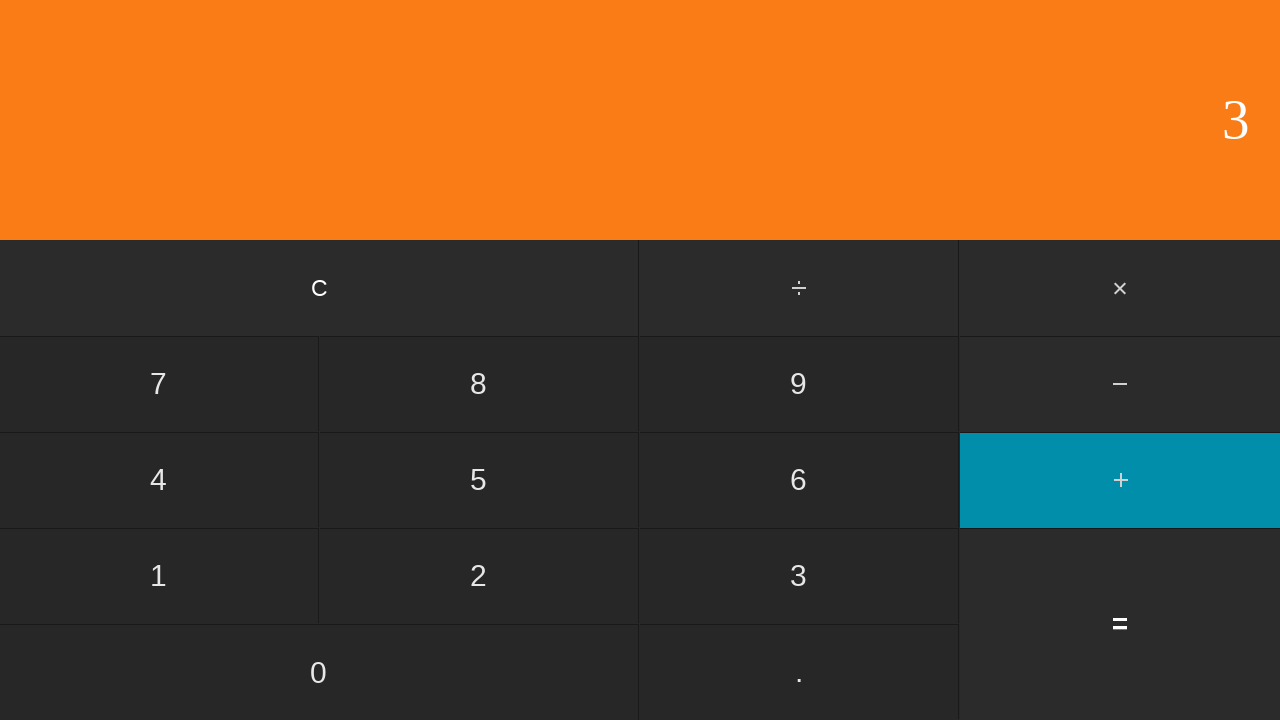

Clicked button 7 at (159, 384) on #seven
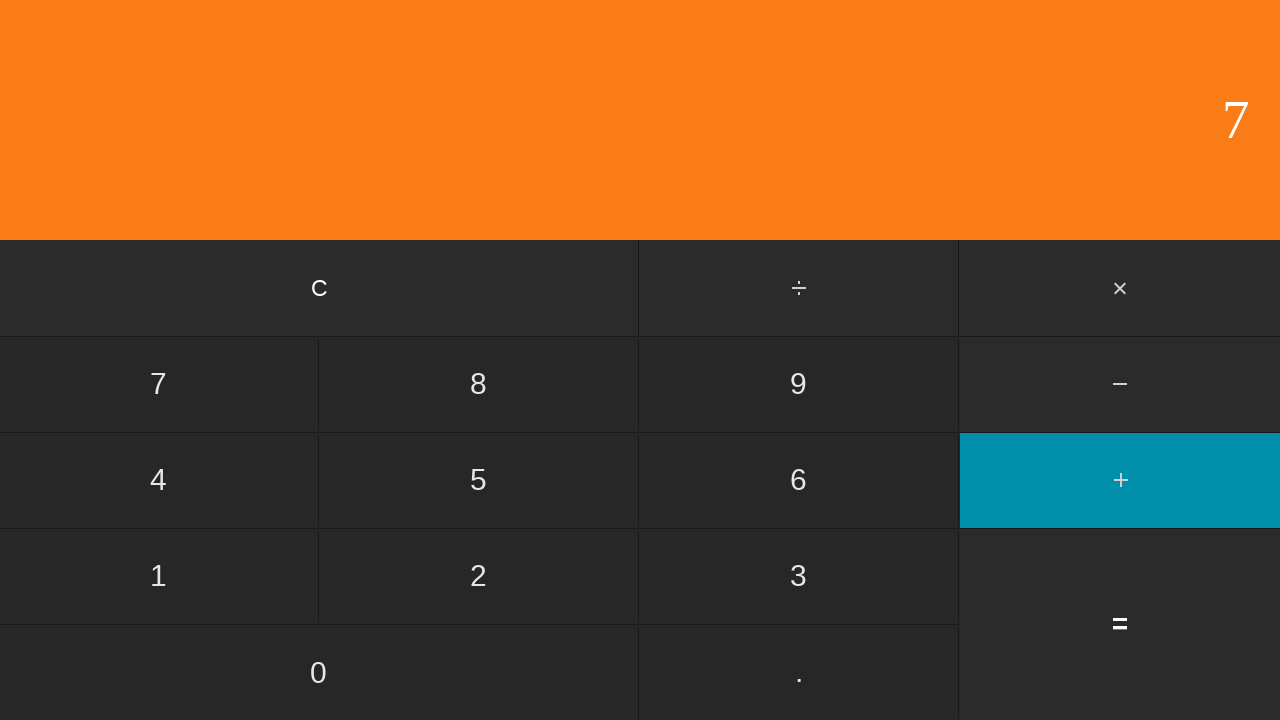

Clicked equals button - third addition (3+7=10) complete at (1120, 624) on #equals
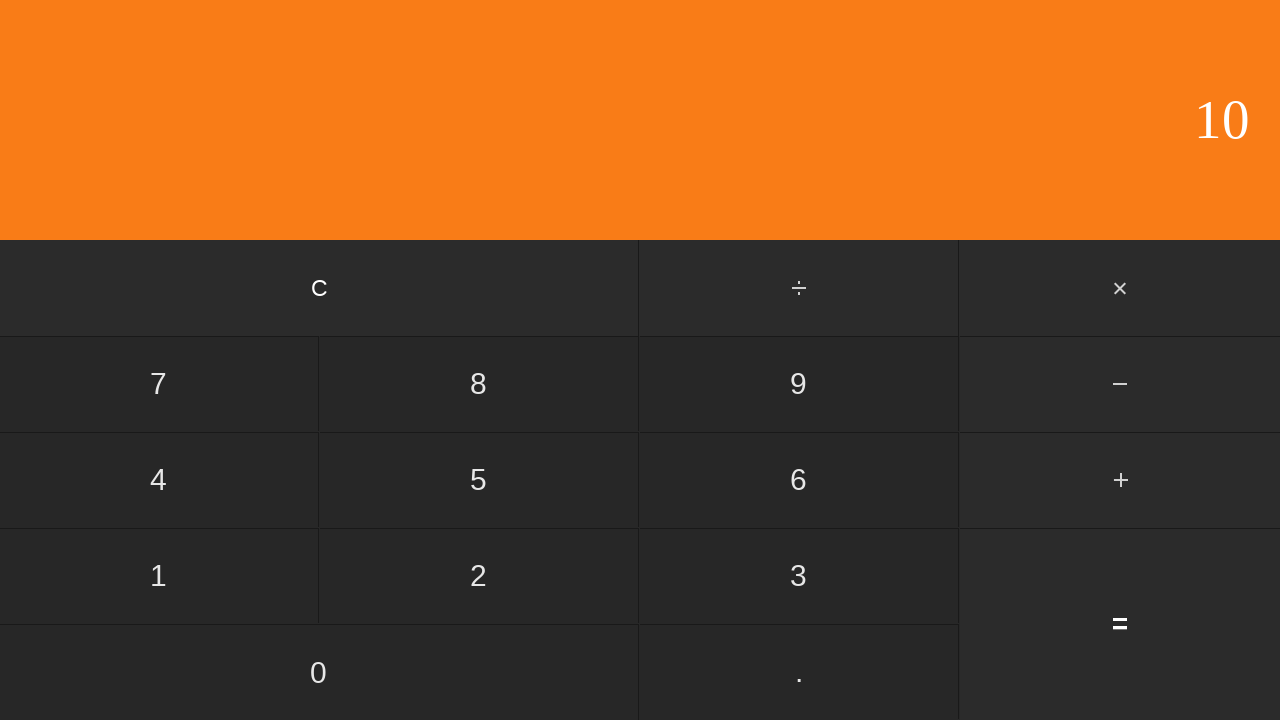

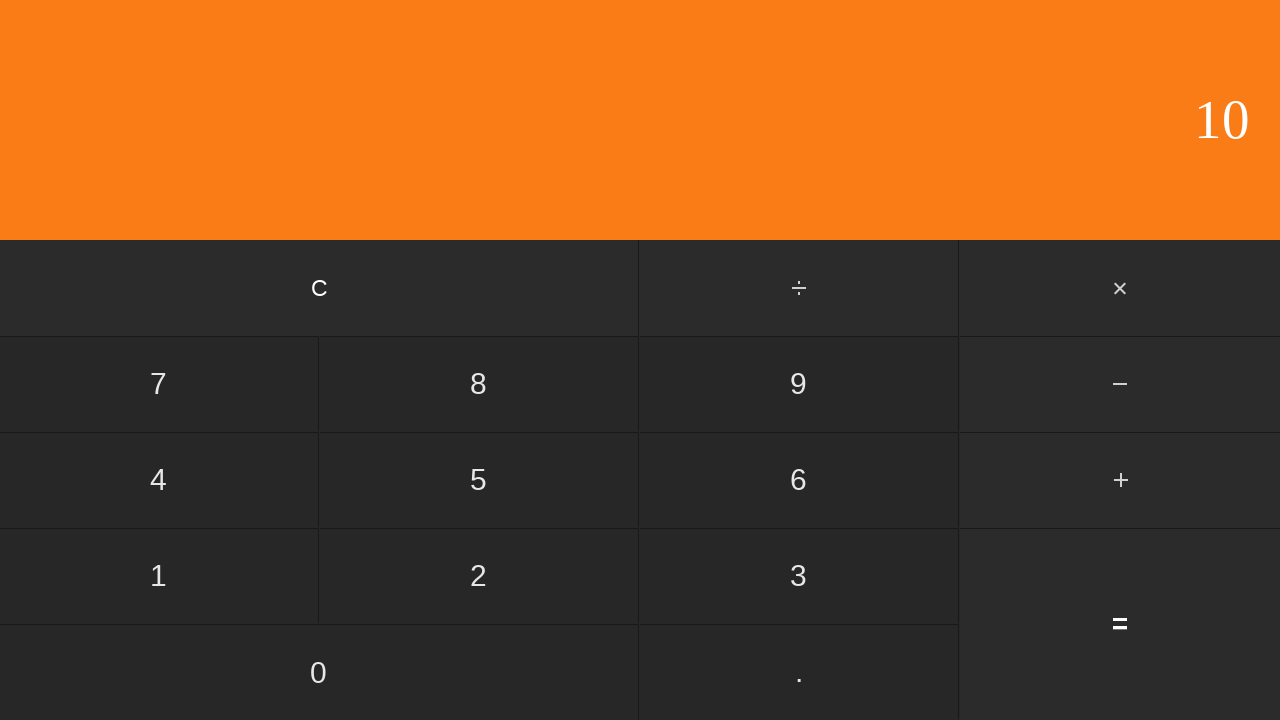